Tests dynamic element addition and removal by clicking Add Element button to create a Delete button, then clicking Delete to remove it

Starting URL: https://practice.cydeo.com/add_remove_elements/

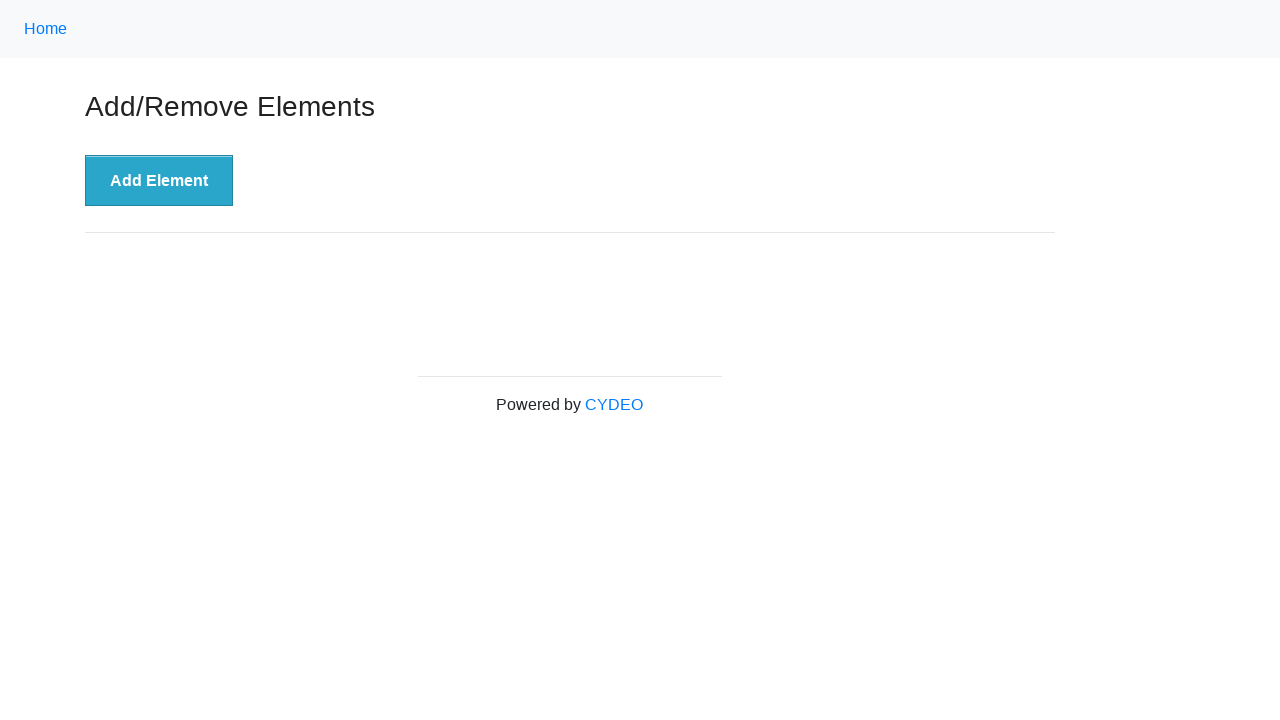

Clicked 'Add Element' button to create a Delete button at (159, 181) on xpath=//button[. ='Add Element']
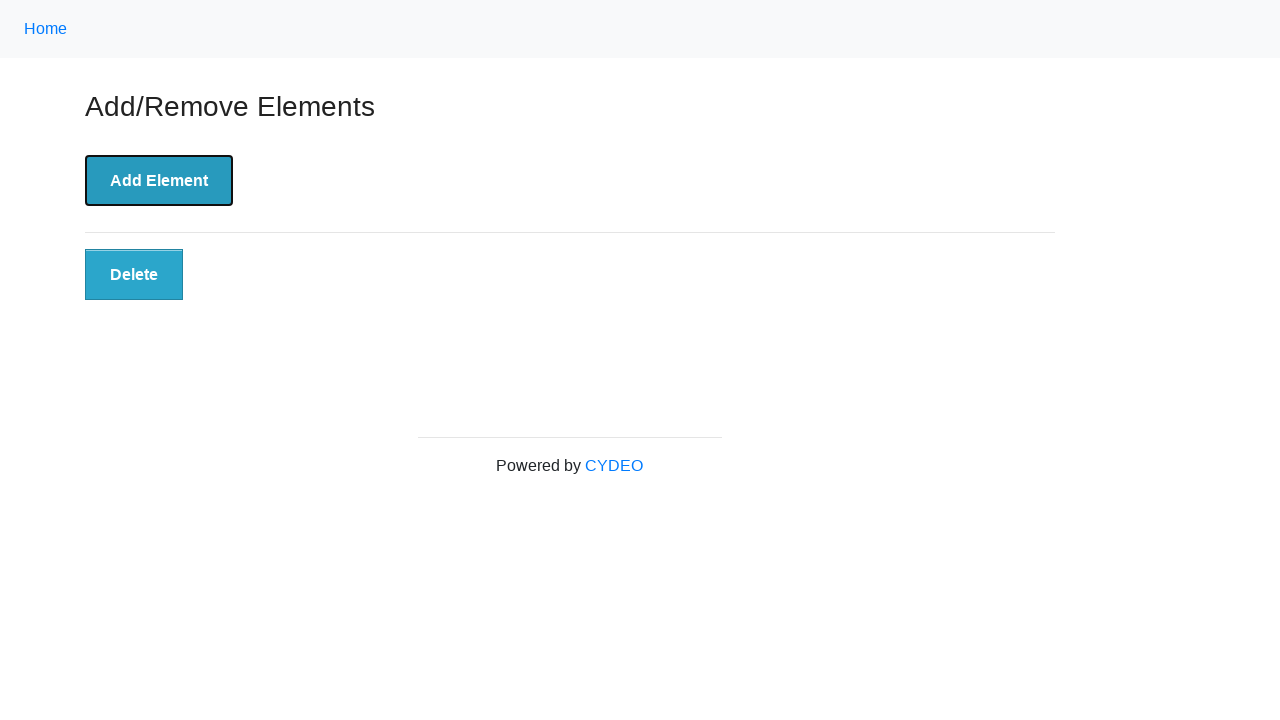

Verified Delete button is displayed after Add Element click
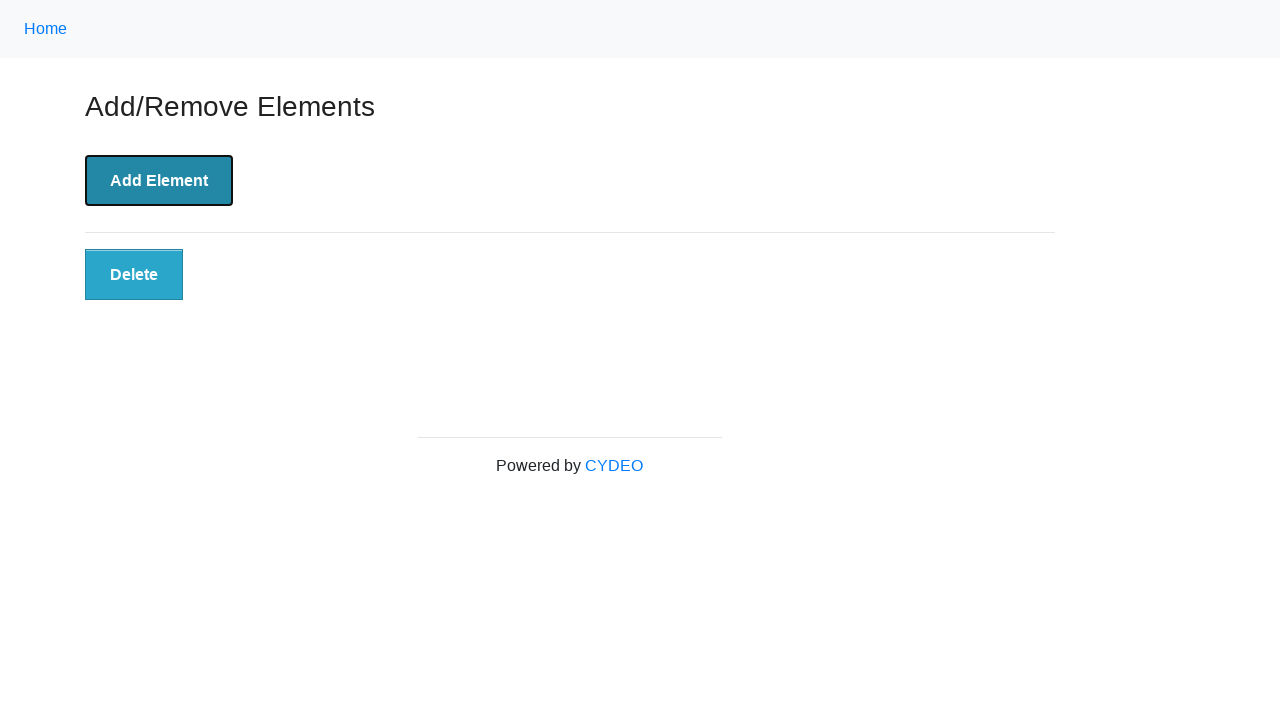

Clicked Delete button to remove the dynamically created element at (134, 275) on xpath=//button[.='Delete']
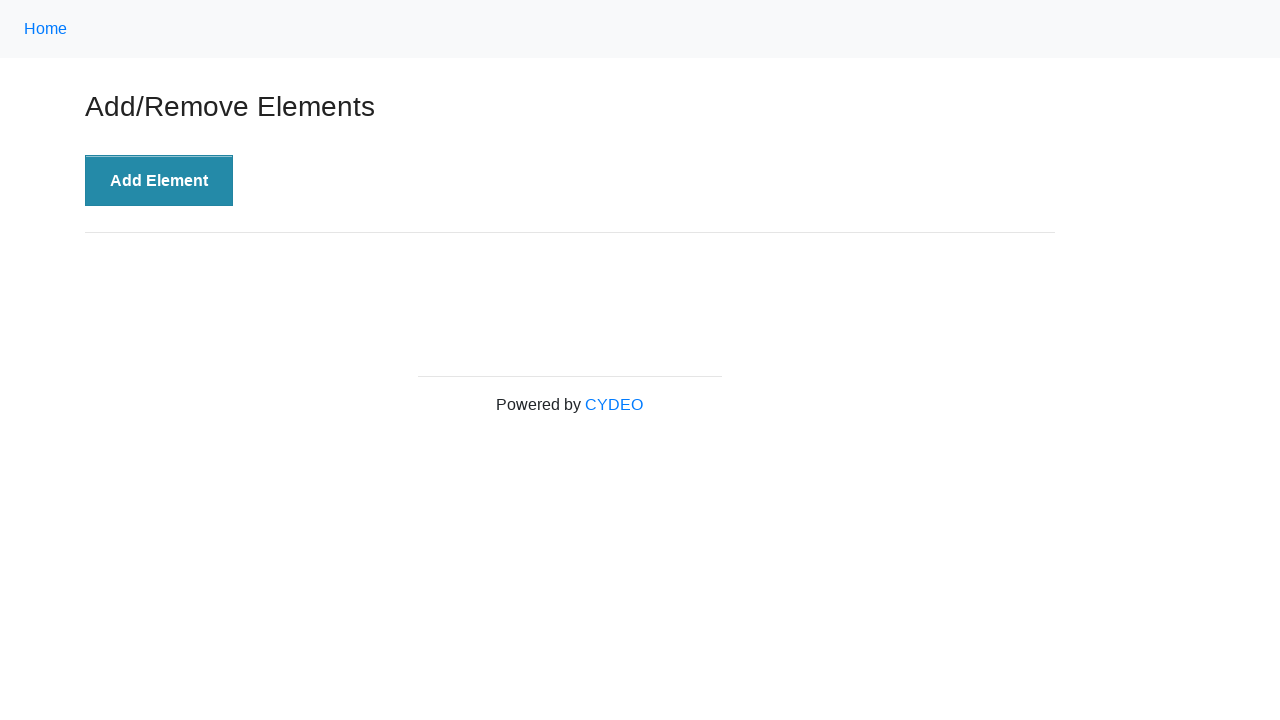

Verified Delete button is detached and no longer exists
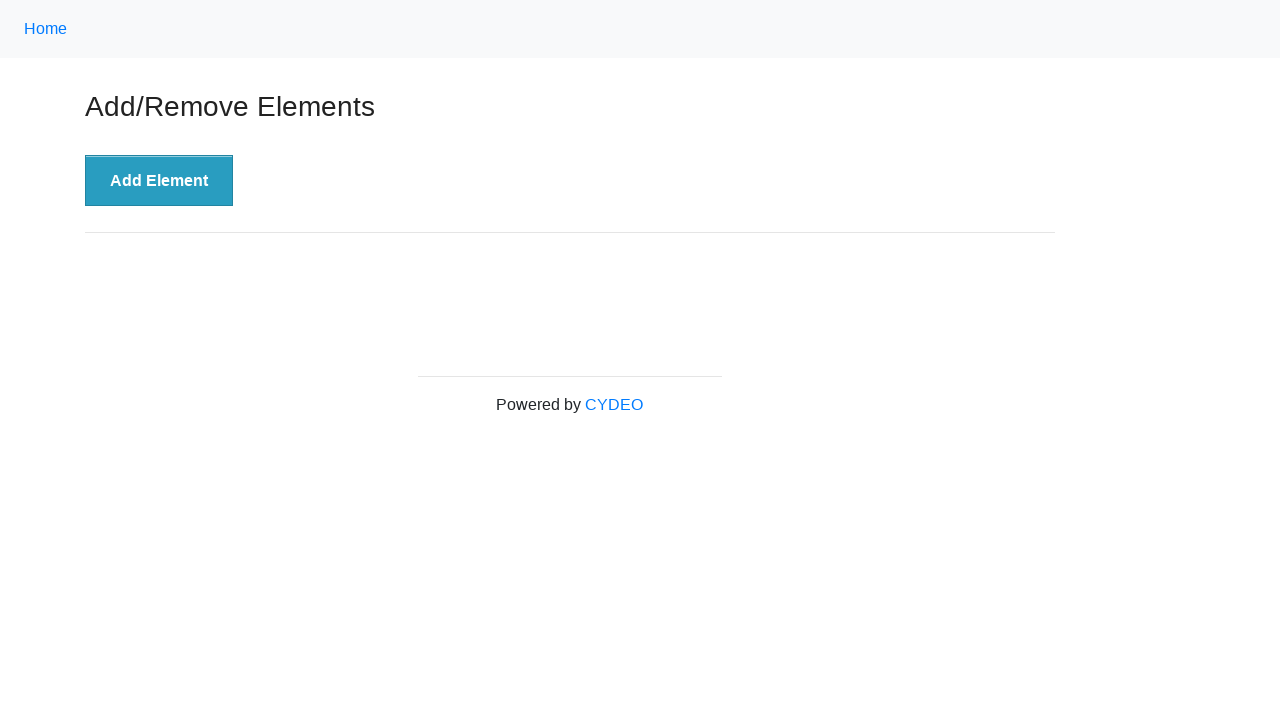

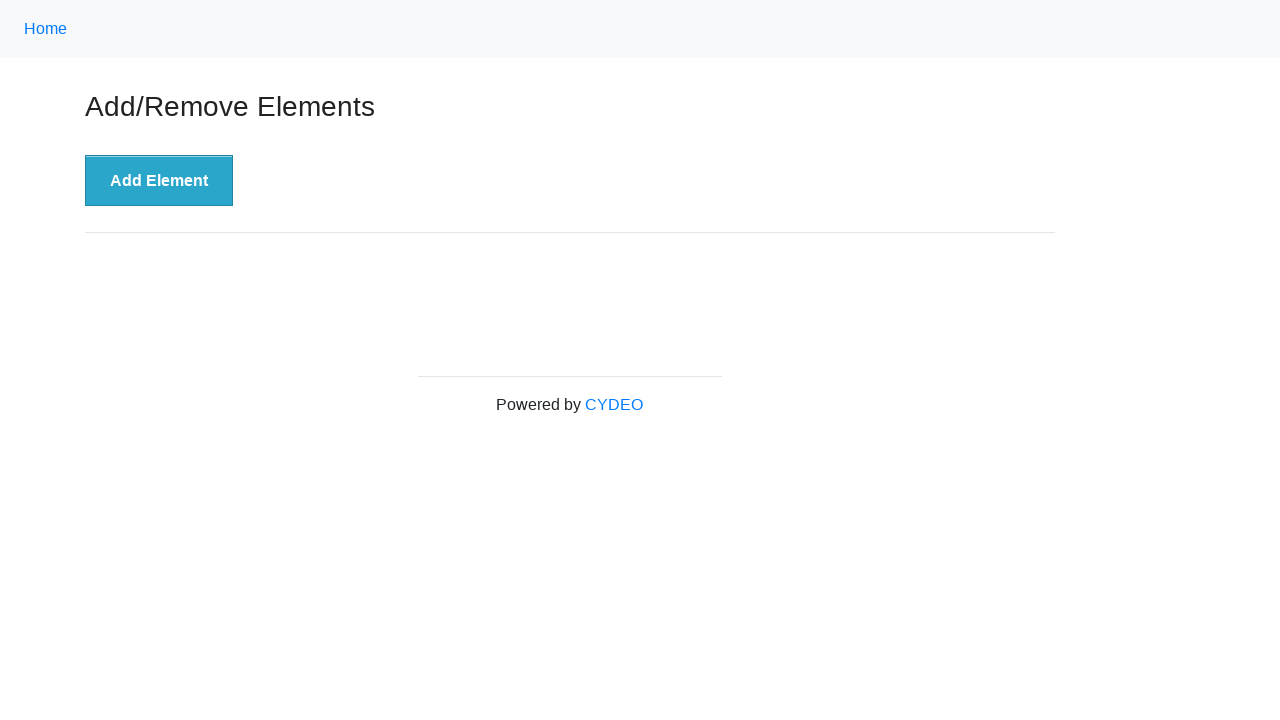